Tests link functionality on LeafGround practice site by clicking the "Go to Dashboard" link

Starting URL: https://leafground.com/link.xhtml

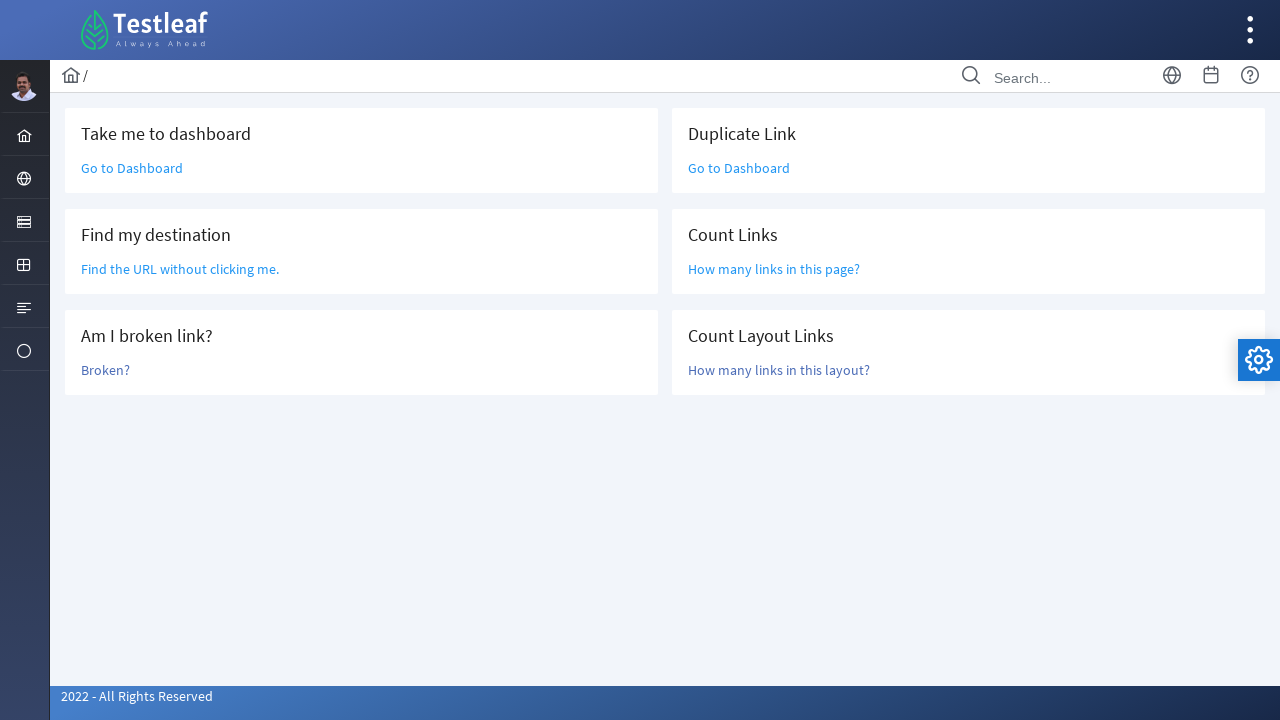

Clicked the 'Go to Dashboard' link at (132, 168) on text=Go to Dashboard
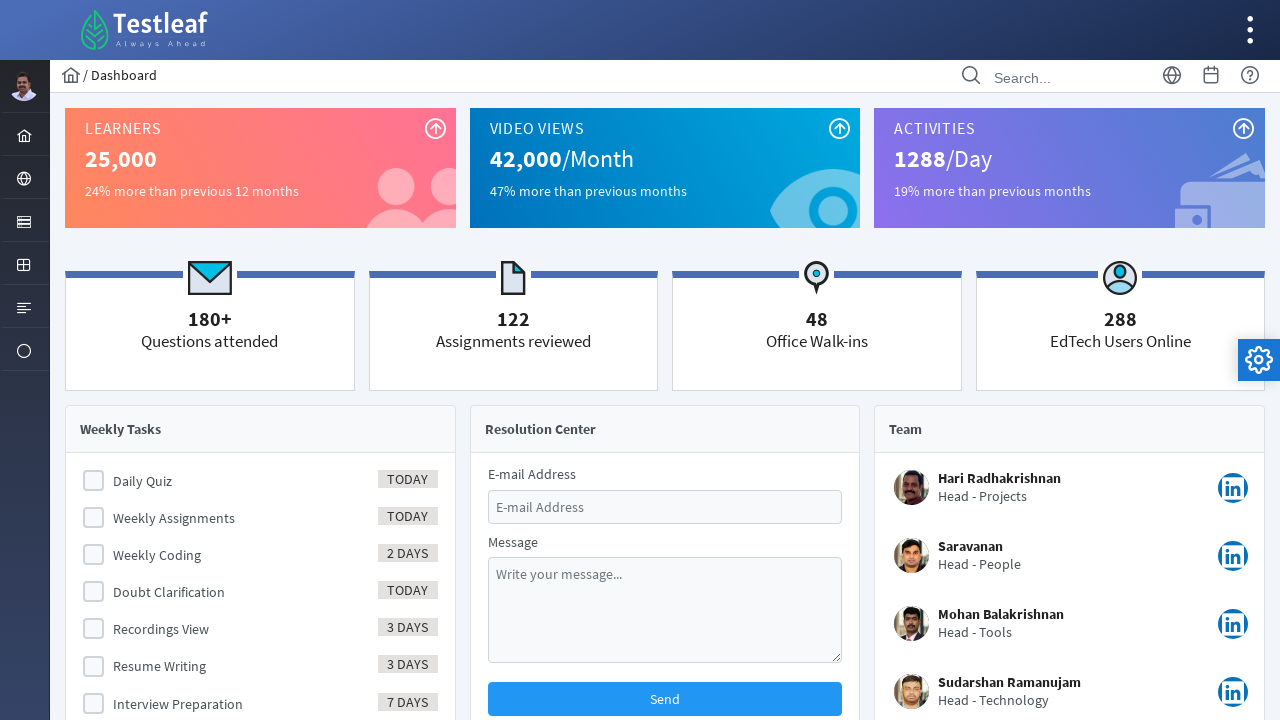

Navigation to Dashboard completed
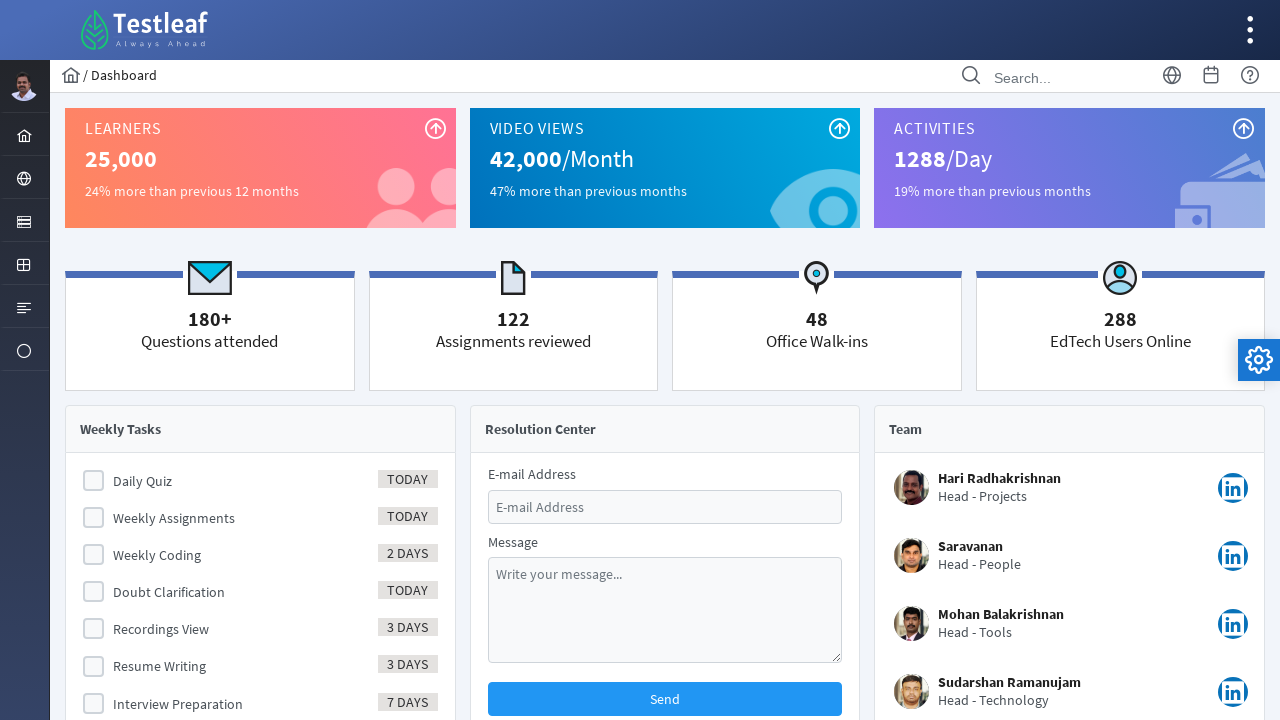

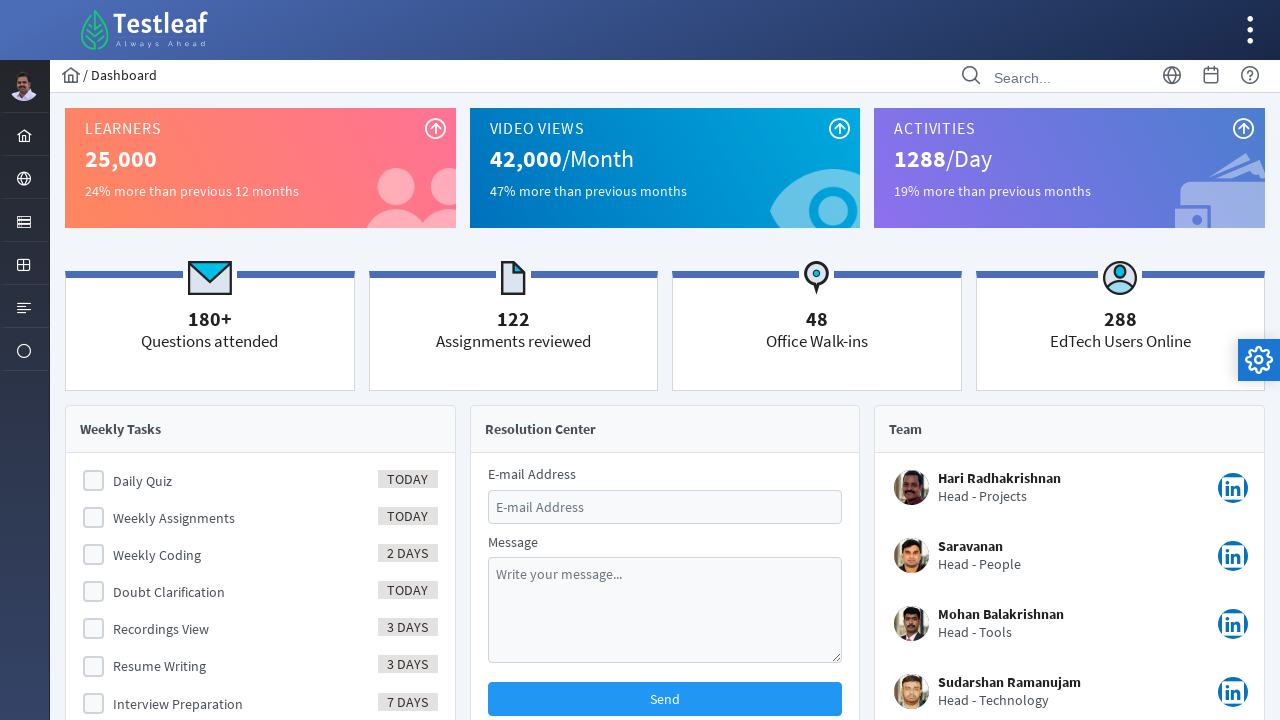